Navigates to a grocery shopping practice site and clicks on the "Top Deals" link to access the deals section

Starting URL: https://rahulshettyacademy.com/seleniumPractise/#/

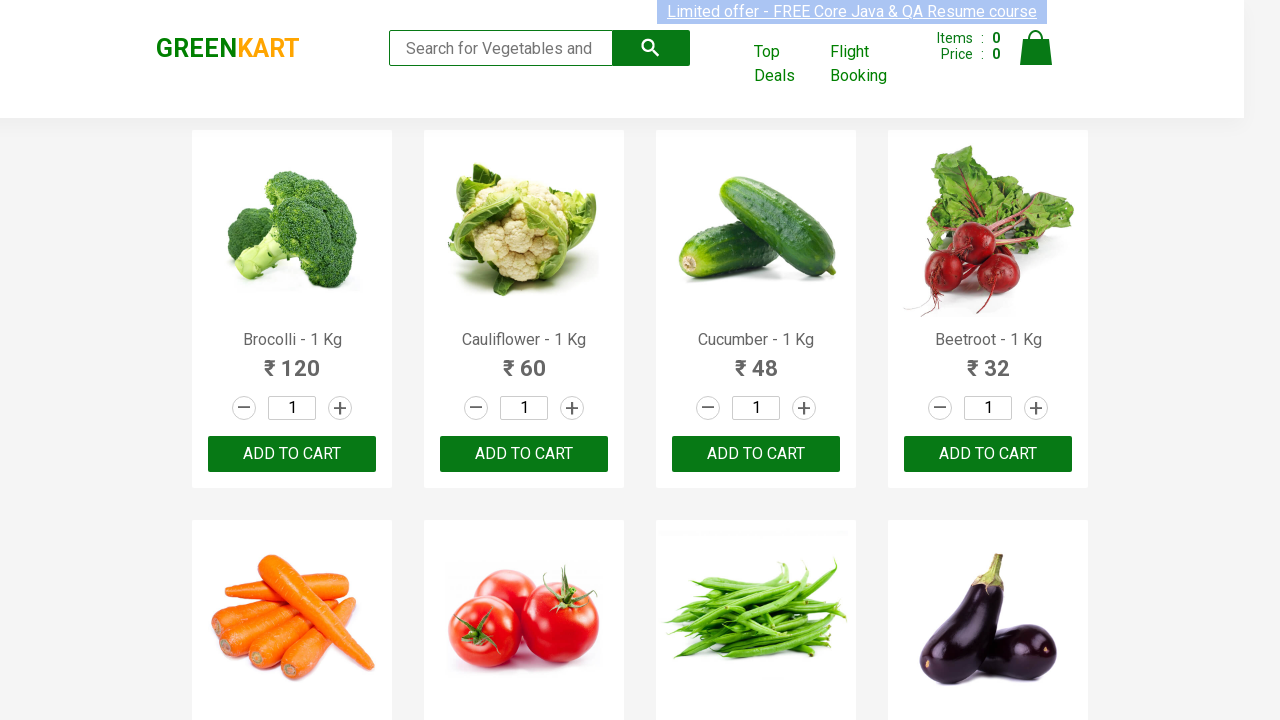

Navigated to grocery shopping practice site
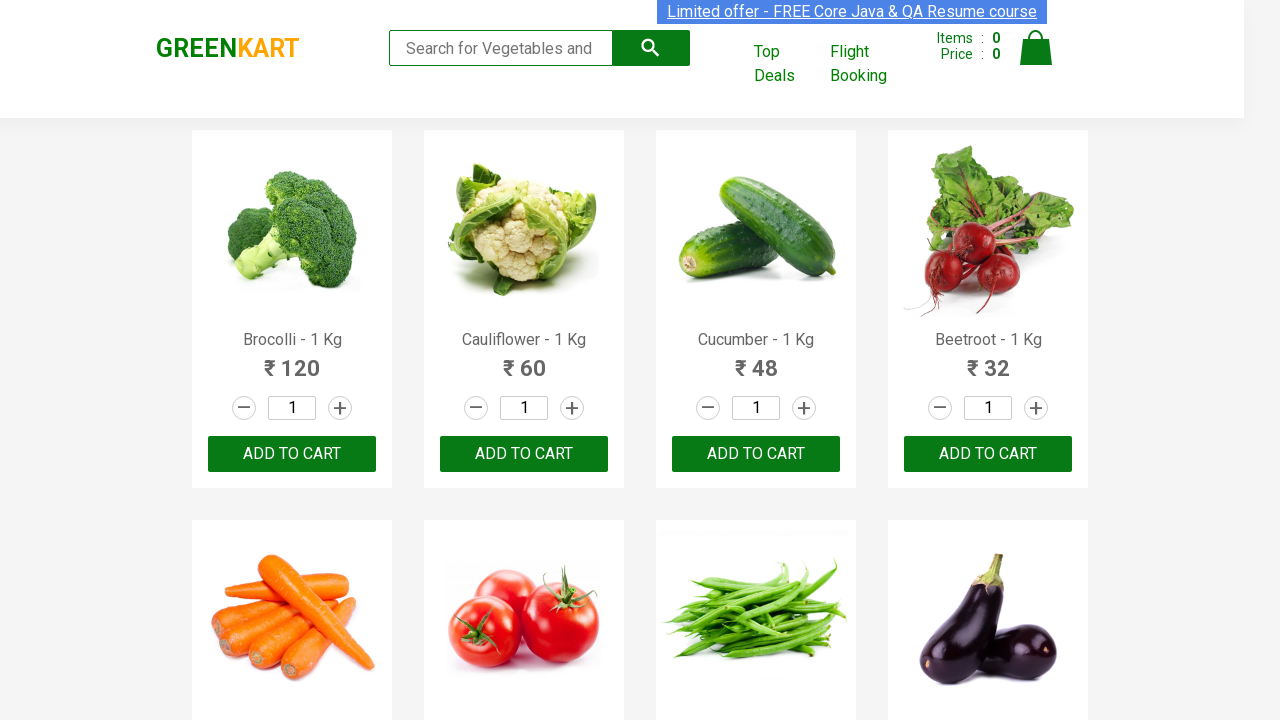

Clicked on 'Top Deals' link to access deals section at (787, 64) on xpath=//*[text()='Top Deals']
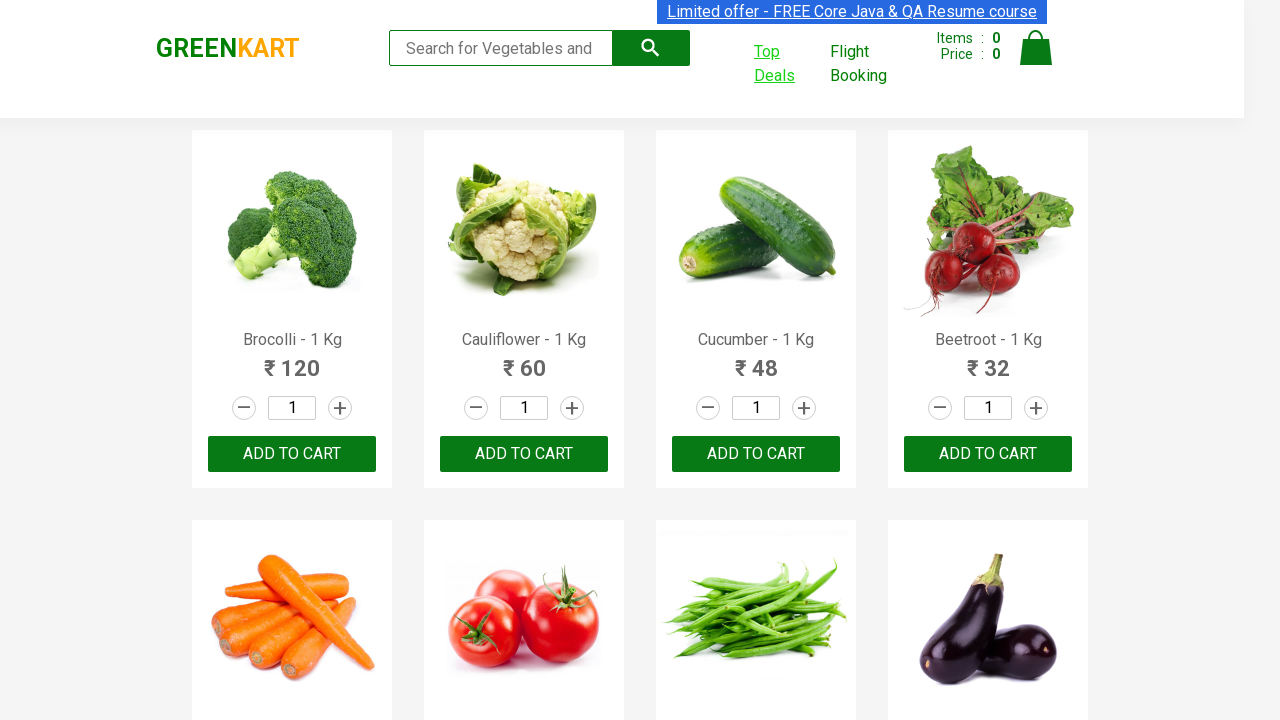

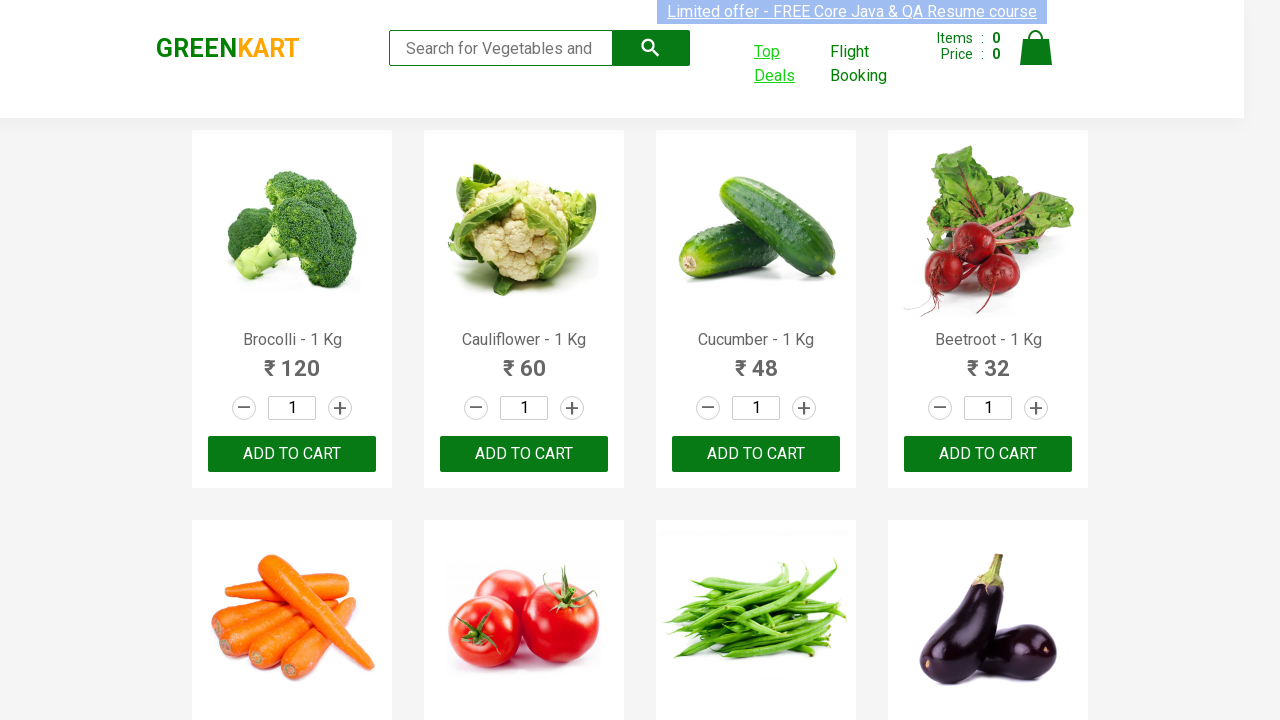